Selects all checkboxes on the page

Starting URL: https://seleniumbase.io/demo_page

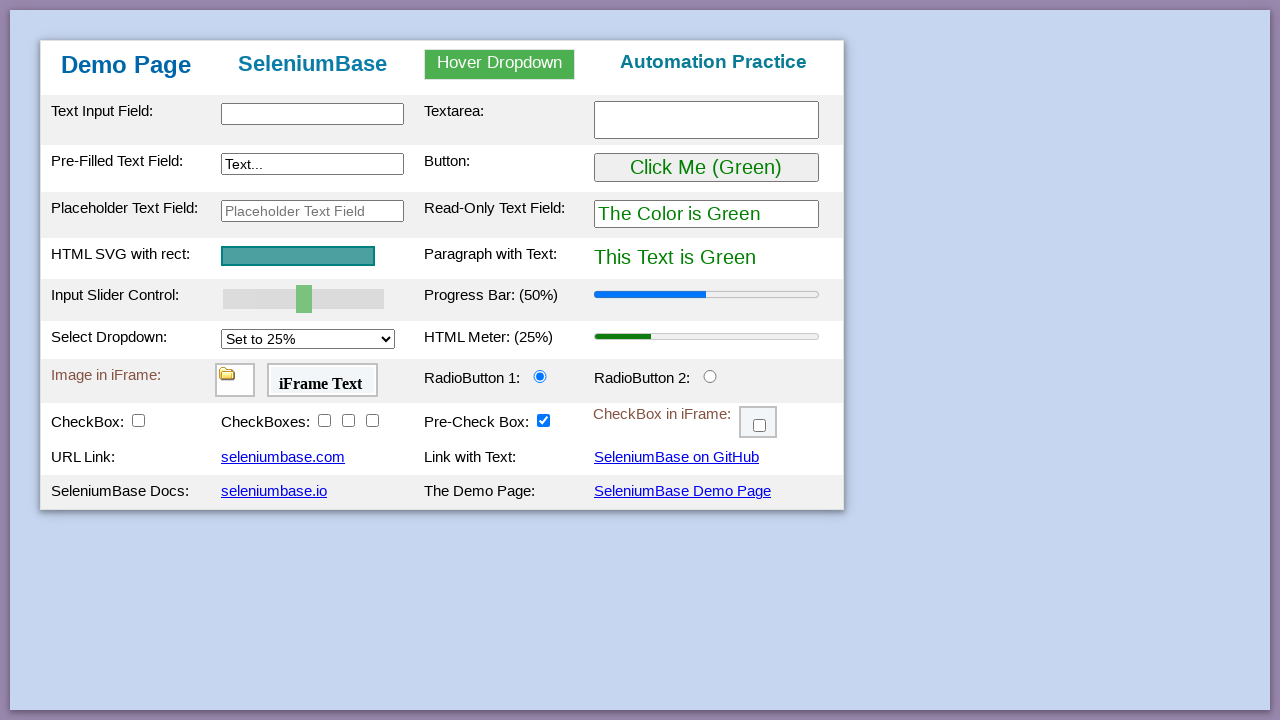

Navigated to demo page
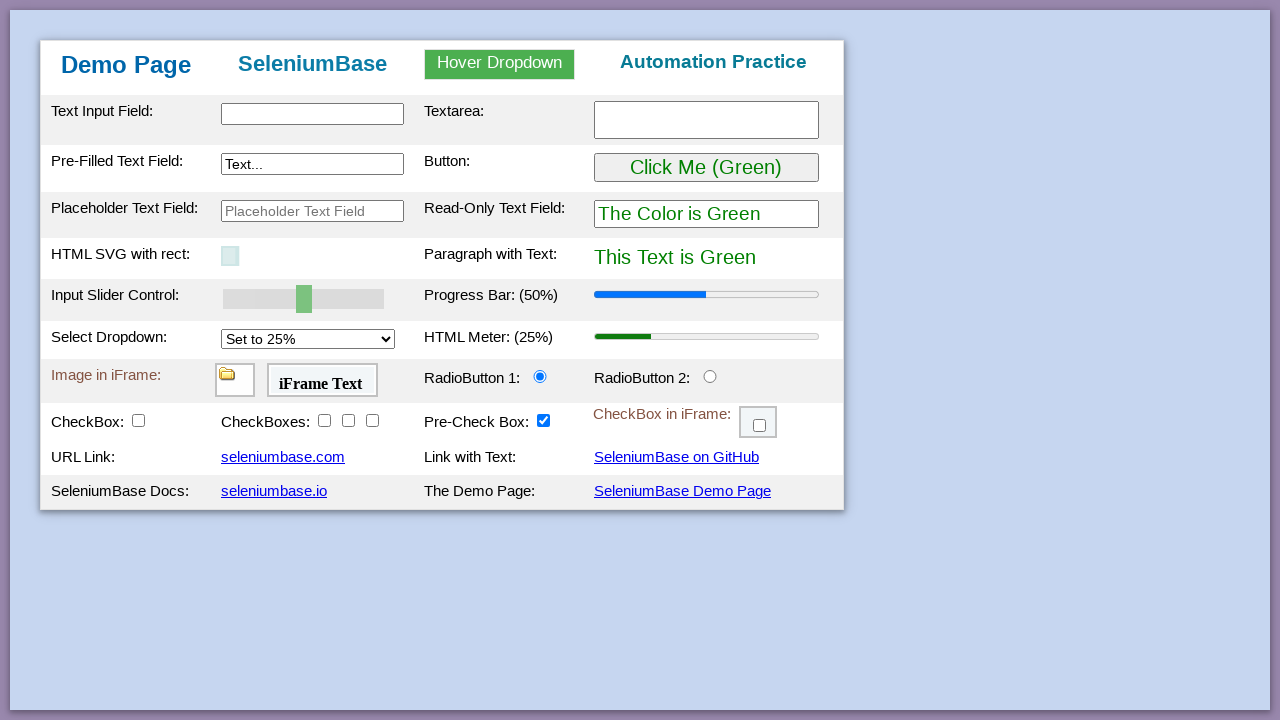

Retrieved all checkboxes with class checkBoxClassB
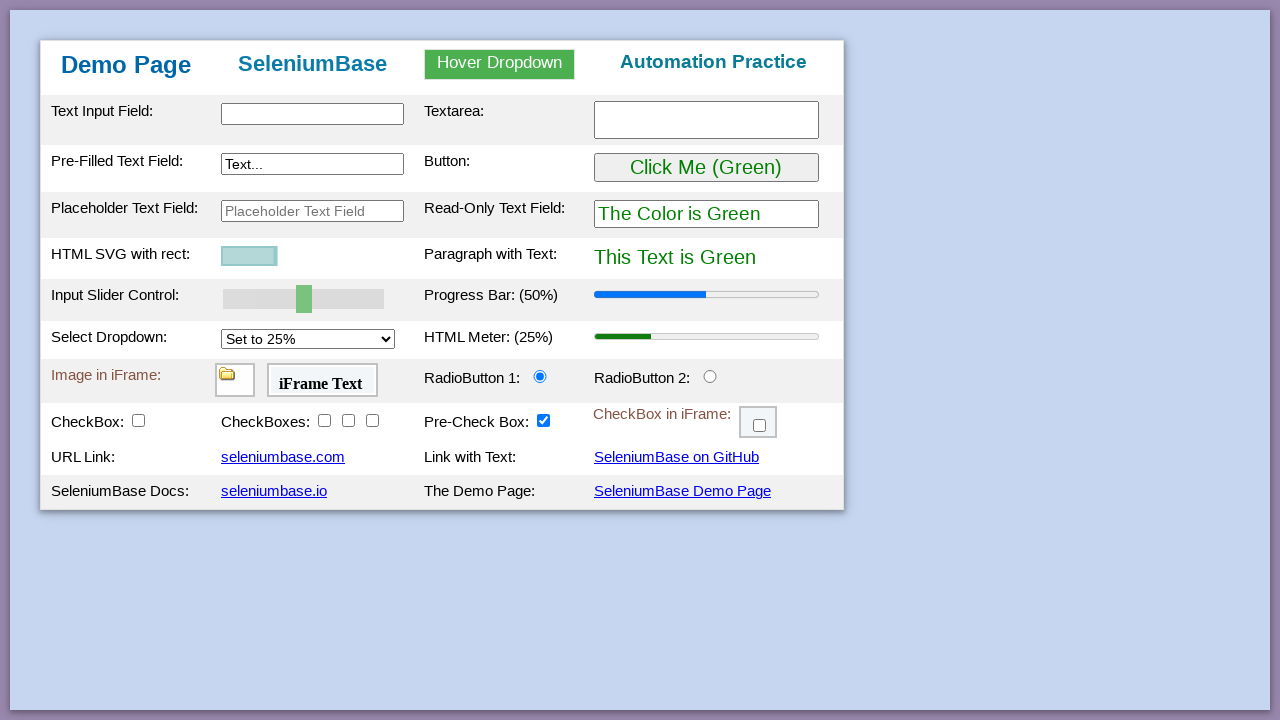

Clicked a checkbox at (324, 420) on input.checkBoxClassB >> nth=0
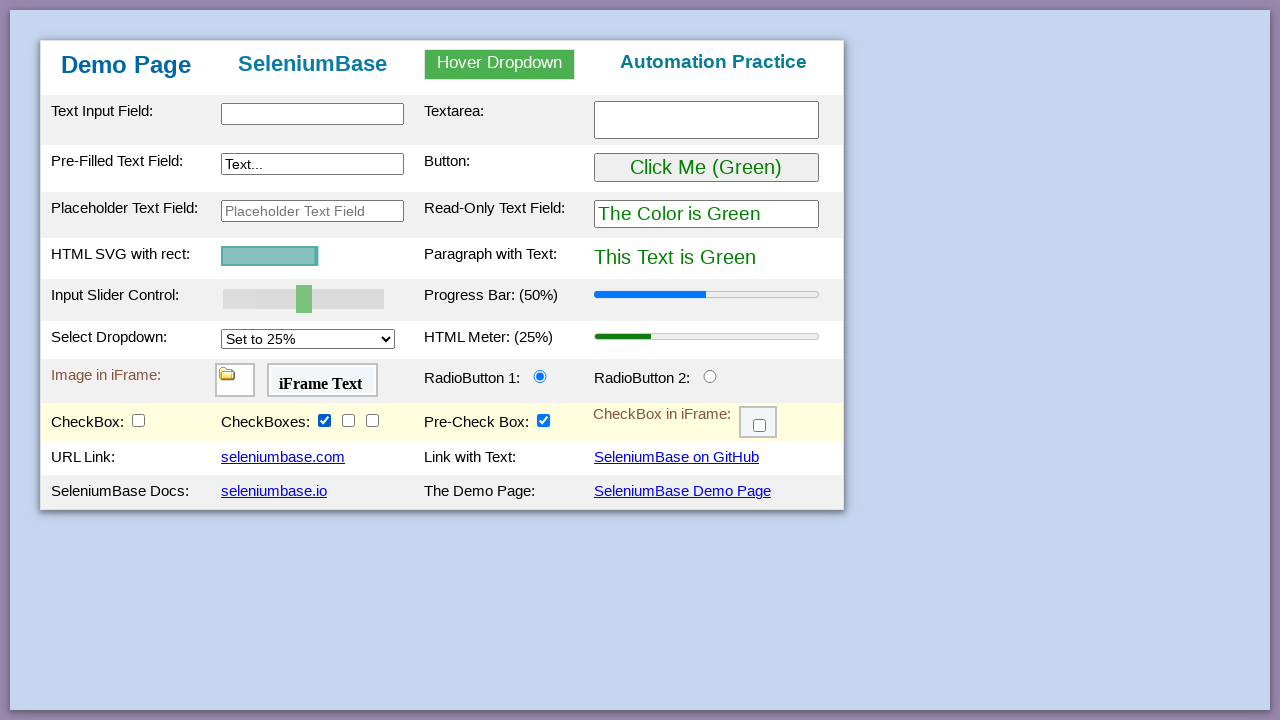

Clicked a checkbox at (348, 420) on input.checkBoxClassB >> nth=1
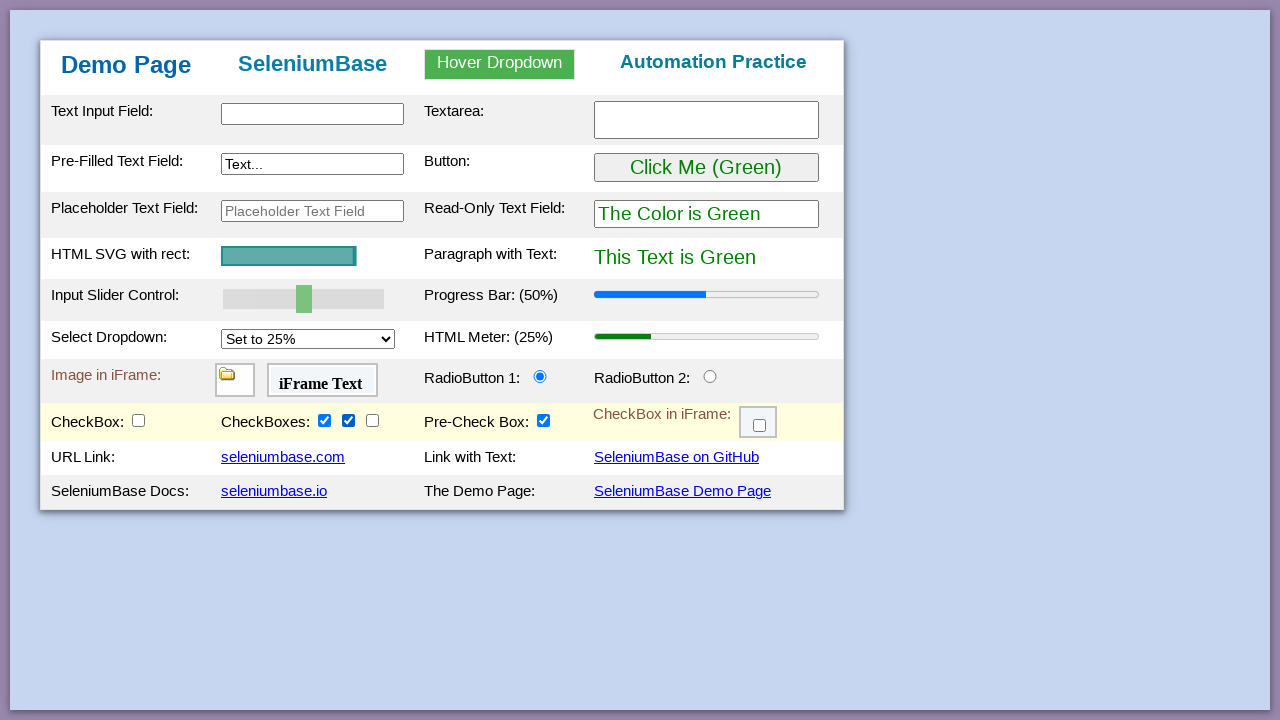

Clicked a checkbox at (372, 420) on input.checkBoxClassB >> nth=2
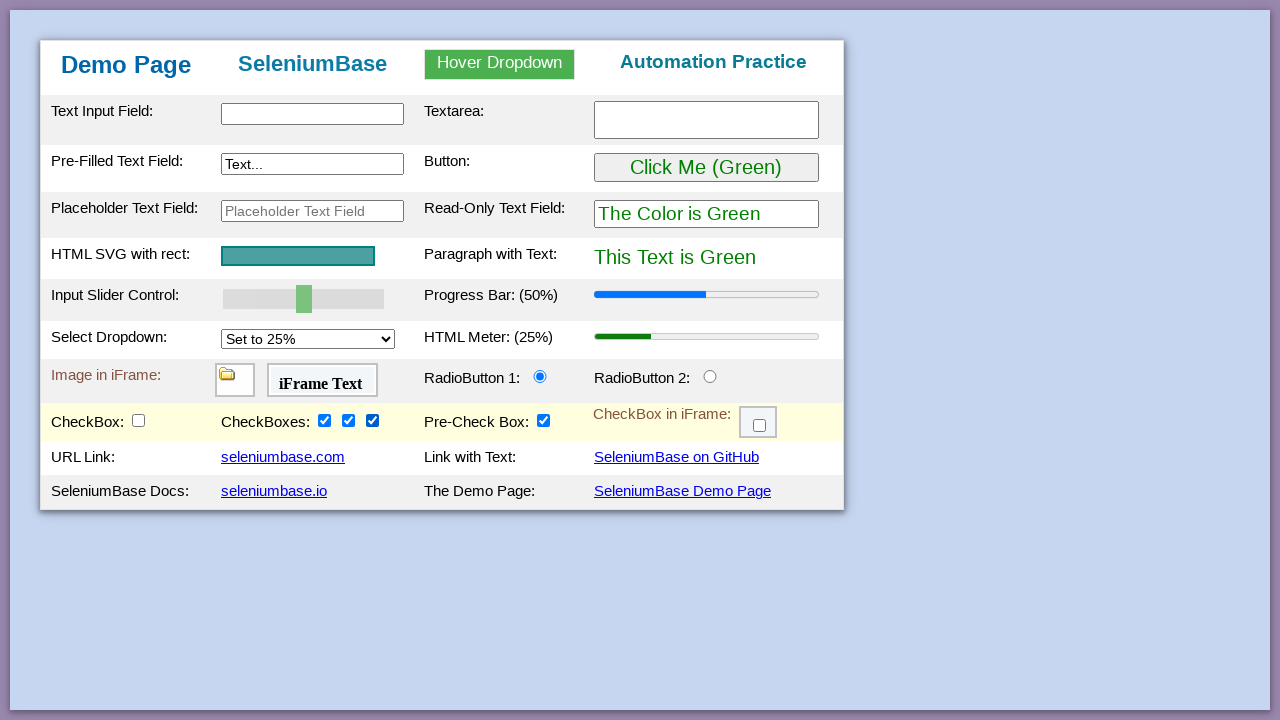

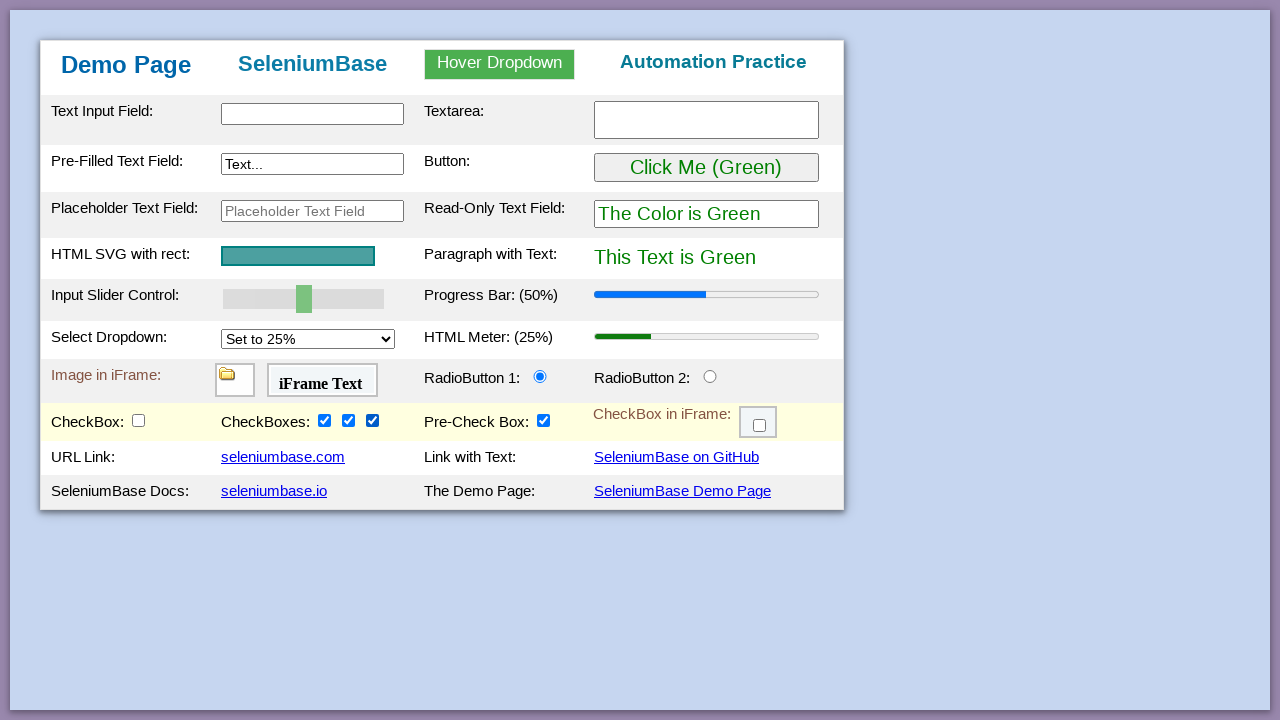